Tests that hovering over the number link (1.10.32) displays a tooltip

Starting URL: https://demoqa.com/tool-tips

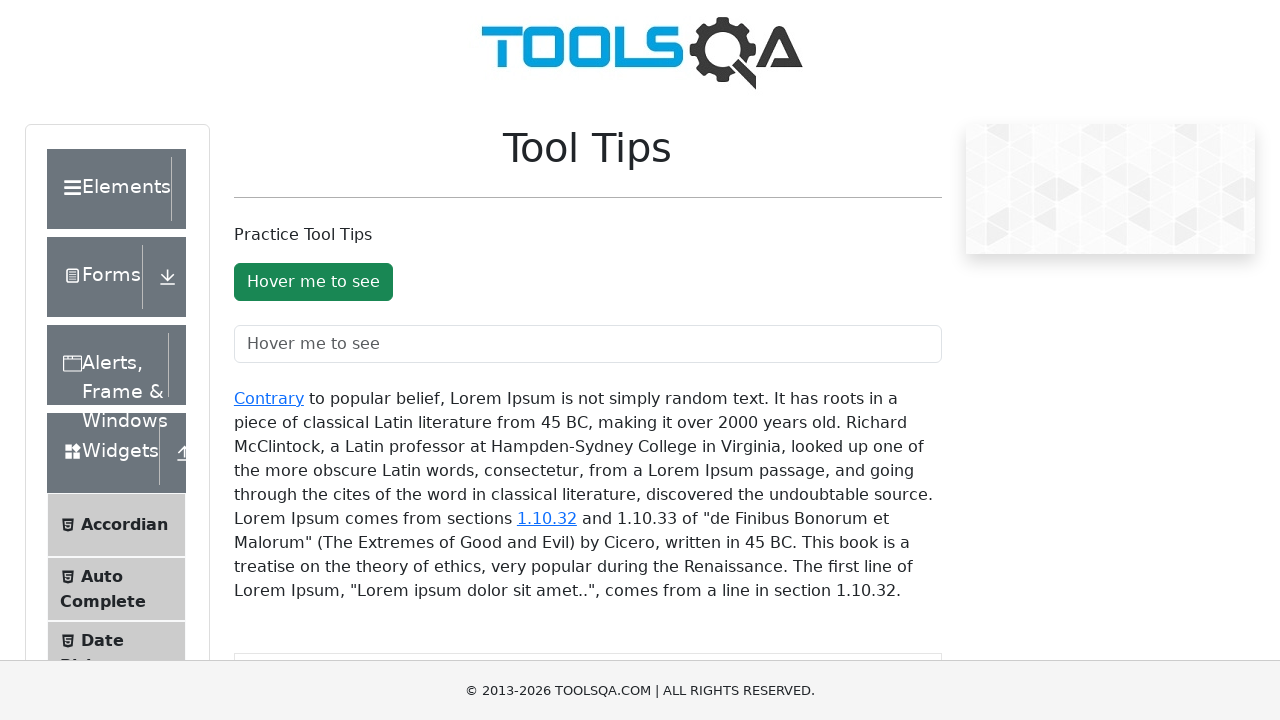

Waited for tool-tips container to load
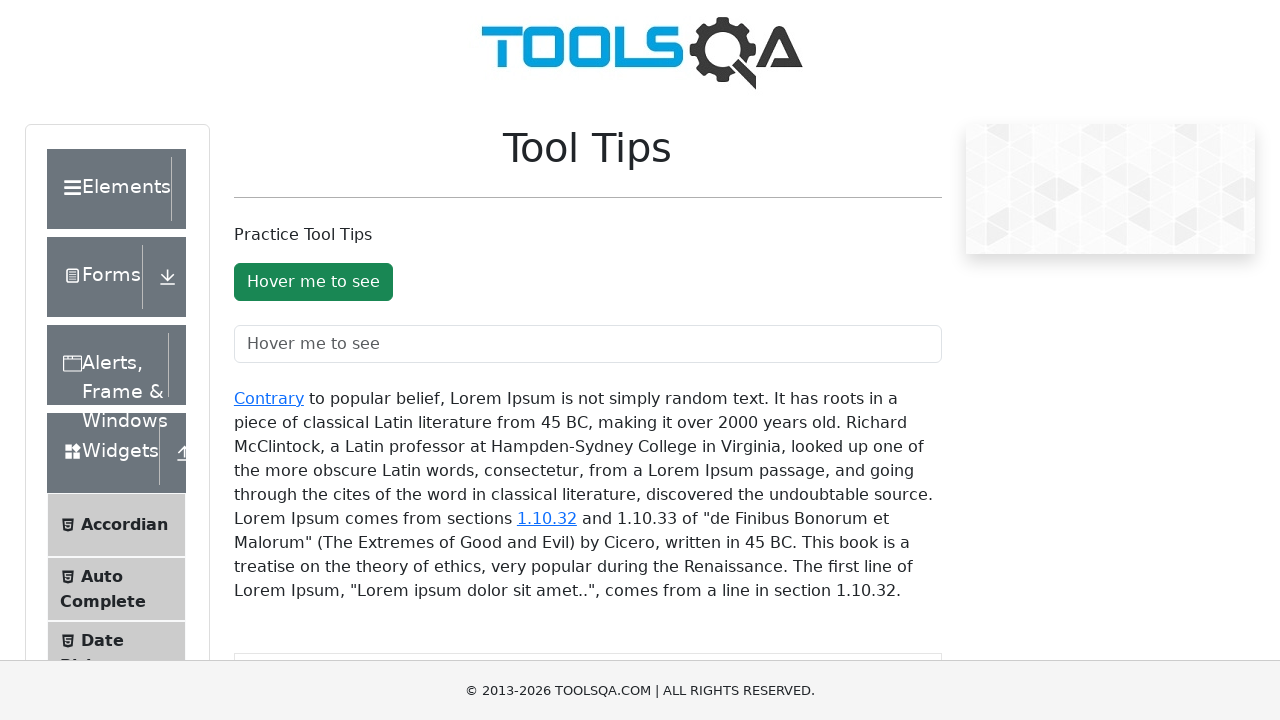

Hovered over number link 1.10.32 at (547, 518) on a:has-text('1.10.32')
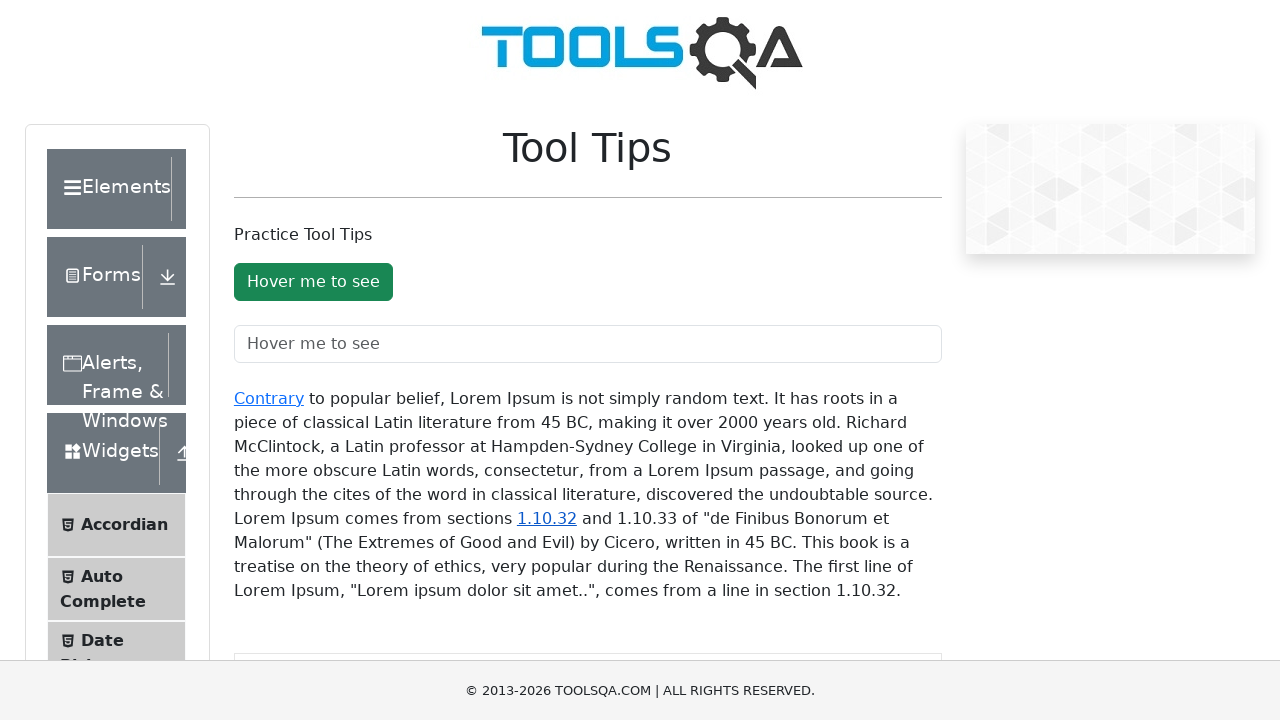

Tooltip appeared and became visible
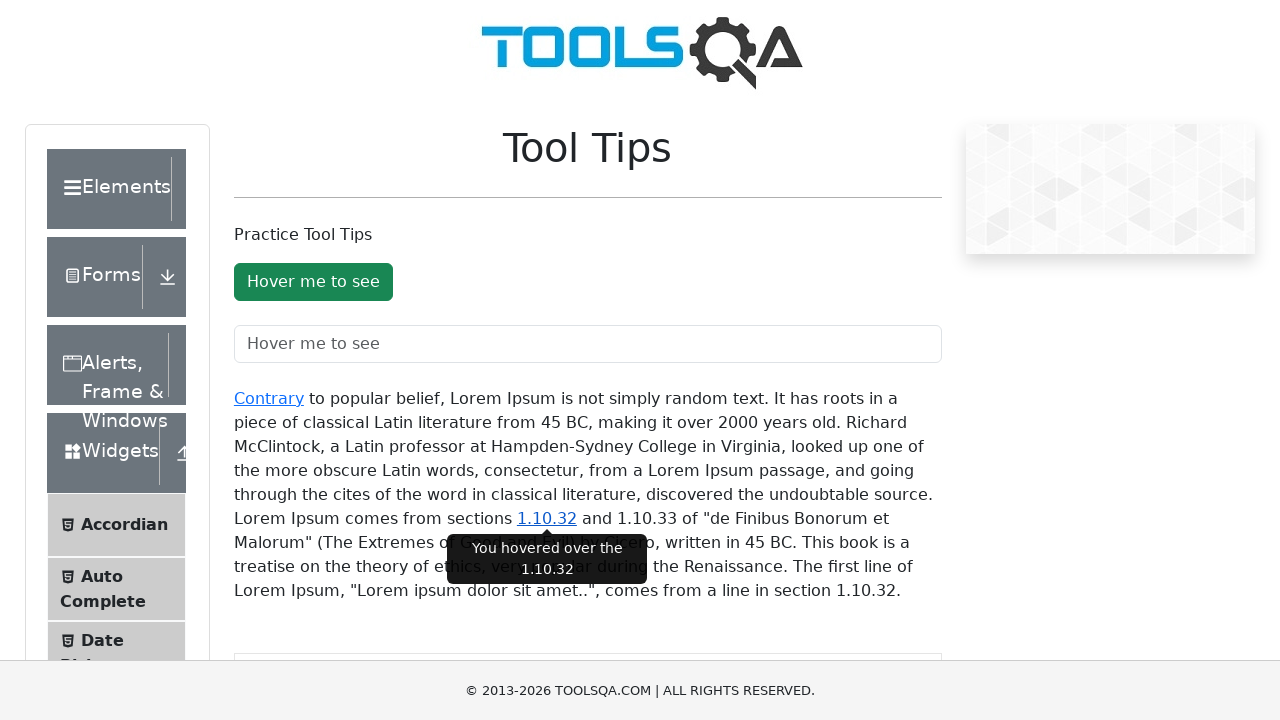

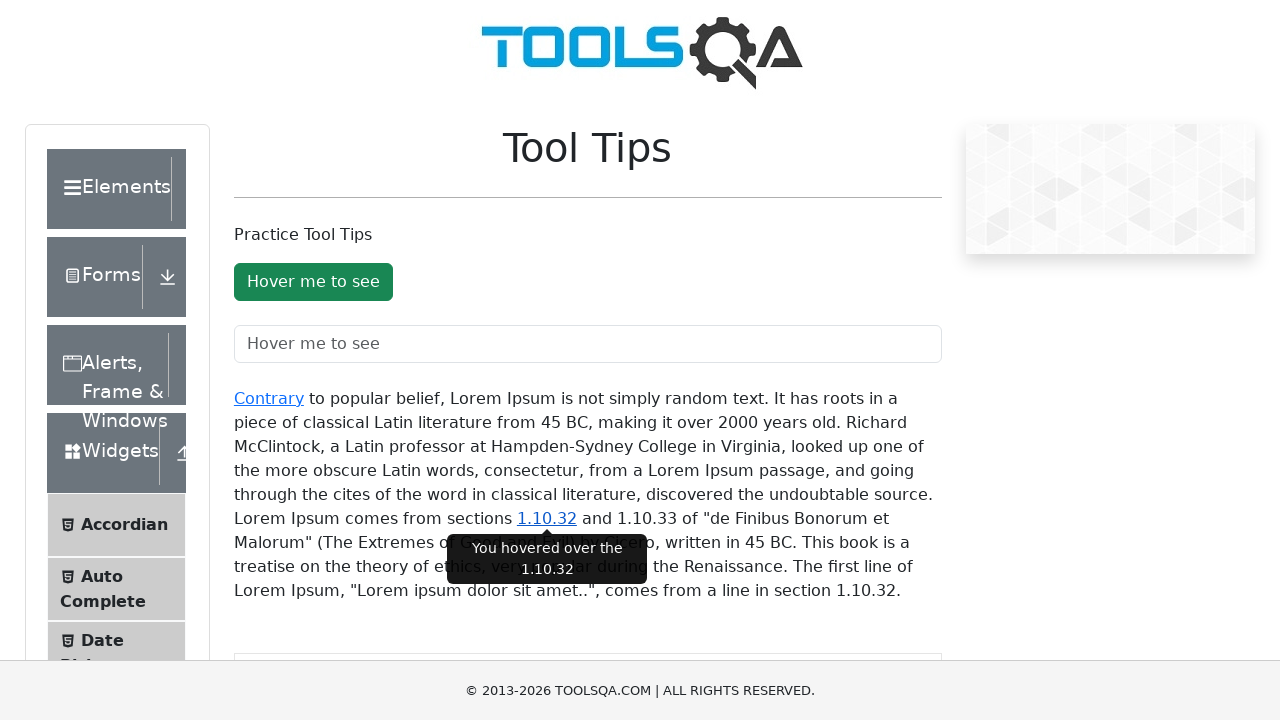